Tests calendar date picker functionality by clicking on the datepicker field and selecting a specific date (26) from the calendar popup

Starting URL: http://seleniumpractise.blogspot.com/2016/08/how-to-handle-calendar-in-selenium.html

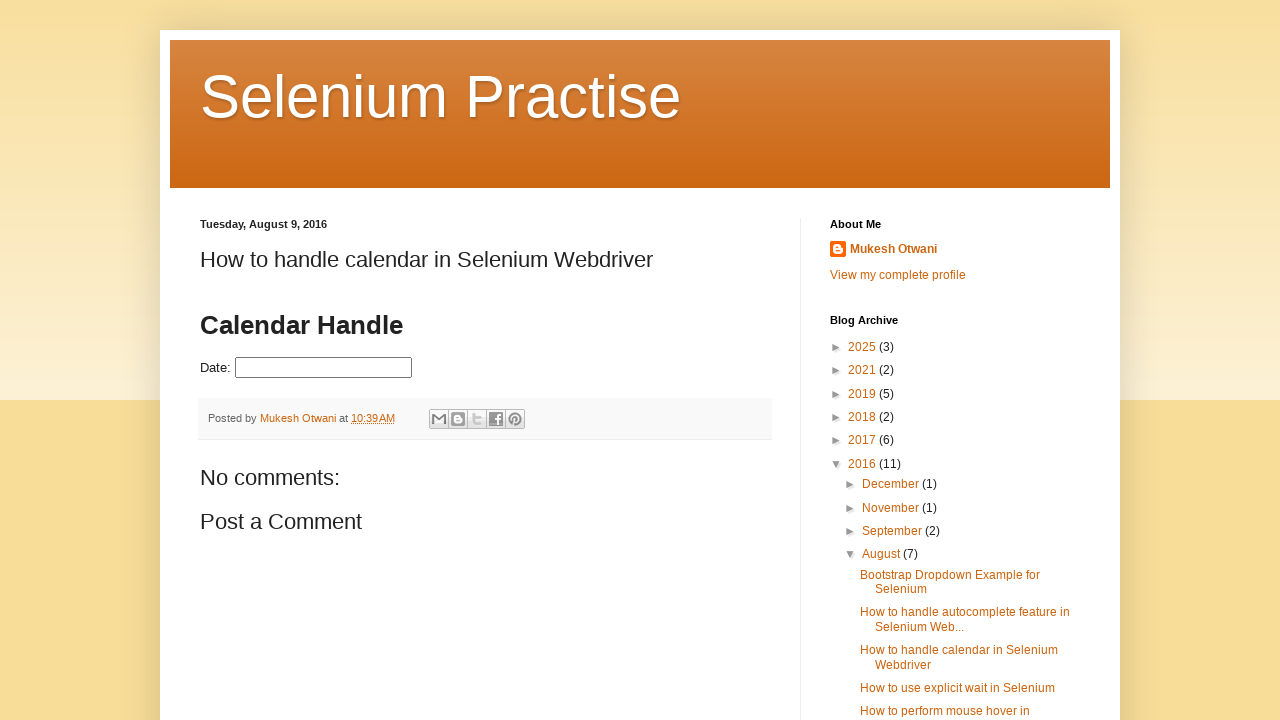

Navigated to calendar date picker test page
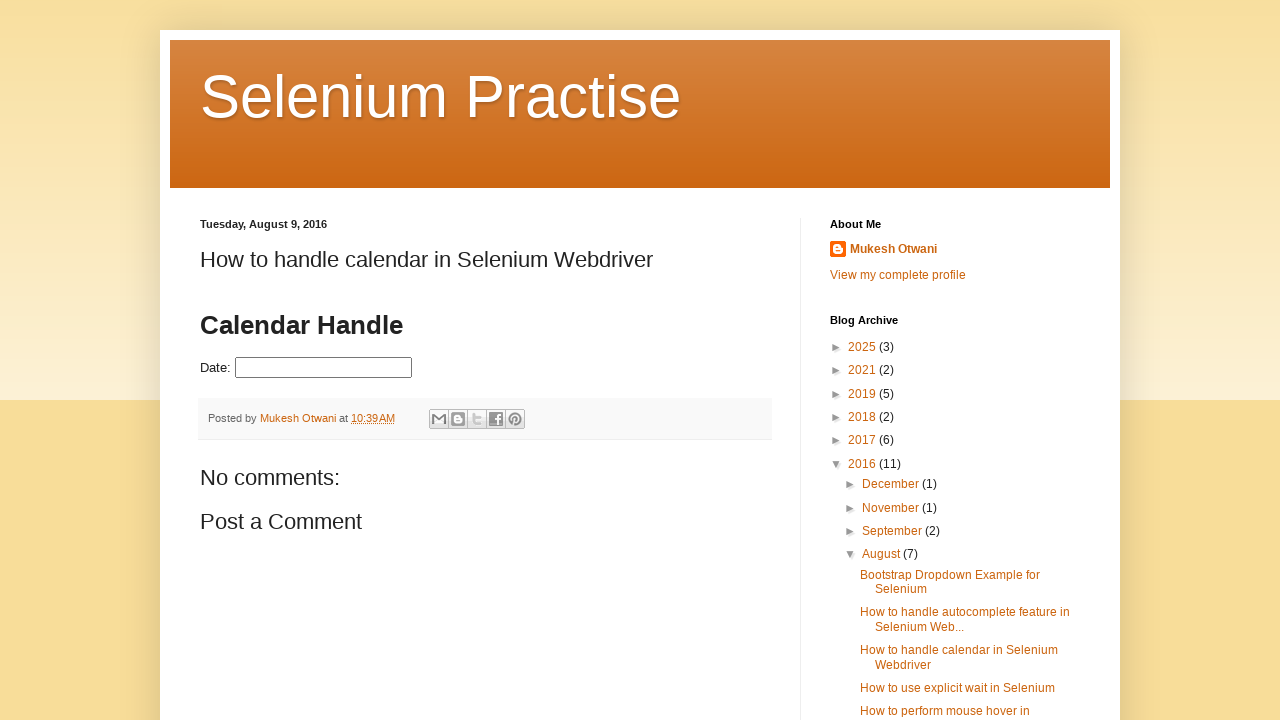

Clicked on datepicker field to open calendar popup at (324, 368) on #datepicker
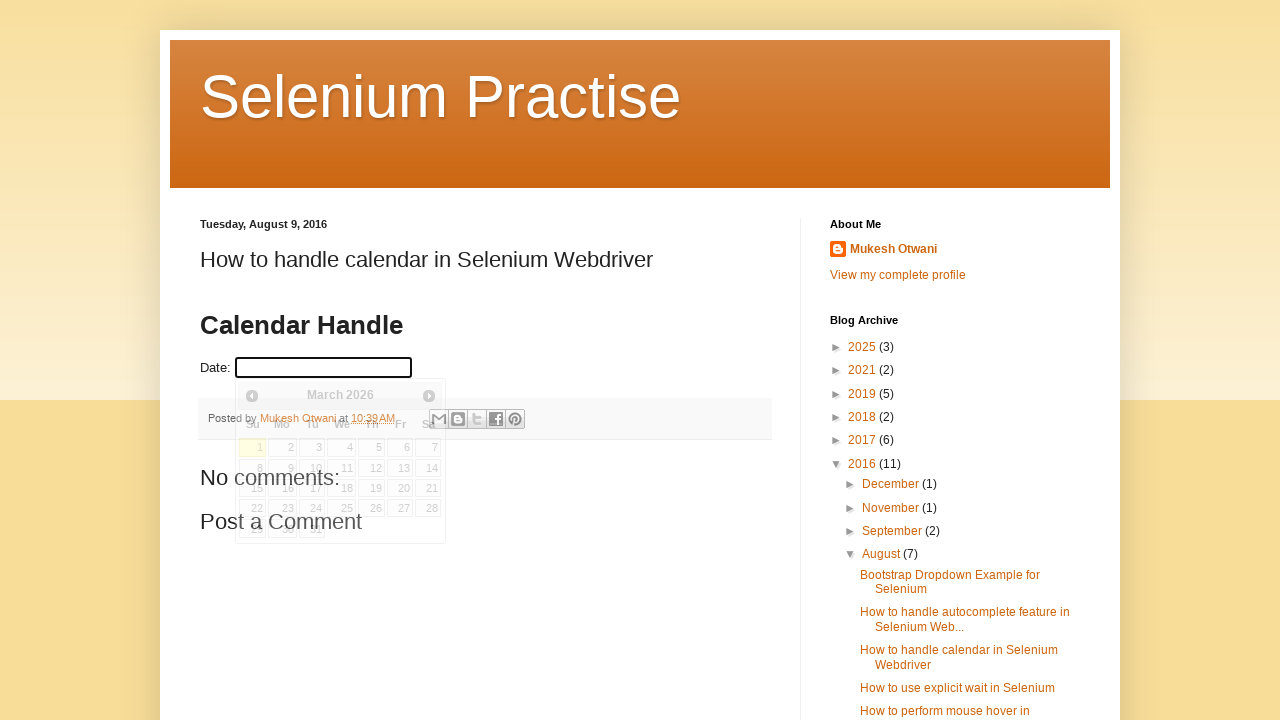

Calendar popup appeared with date grid
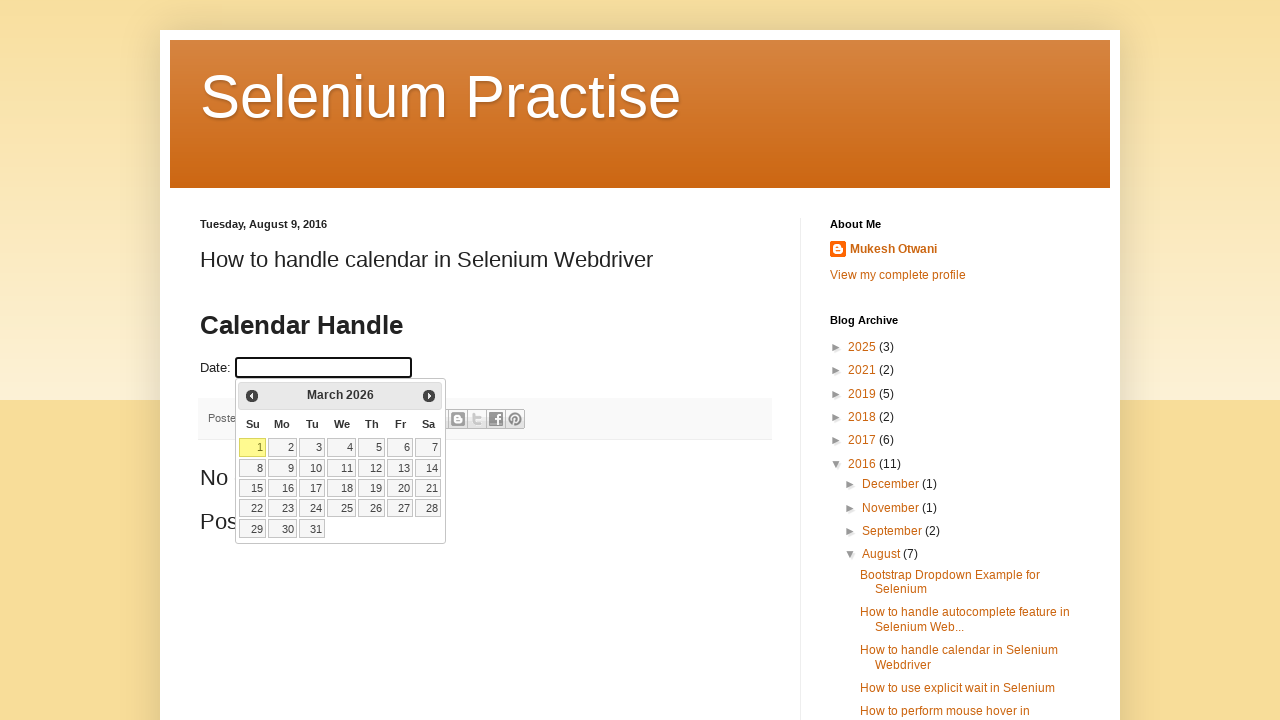

Selected date 26 from calendar at (372, 508) on xpath=//table[@class='ui-datepicker-calendar']/tbody/tr/td/a[text()='26']
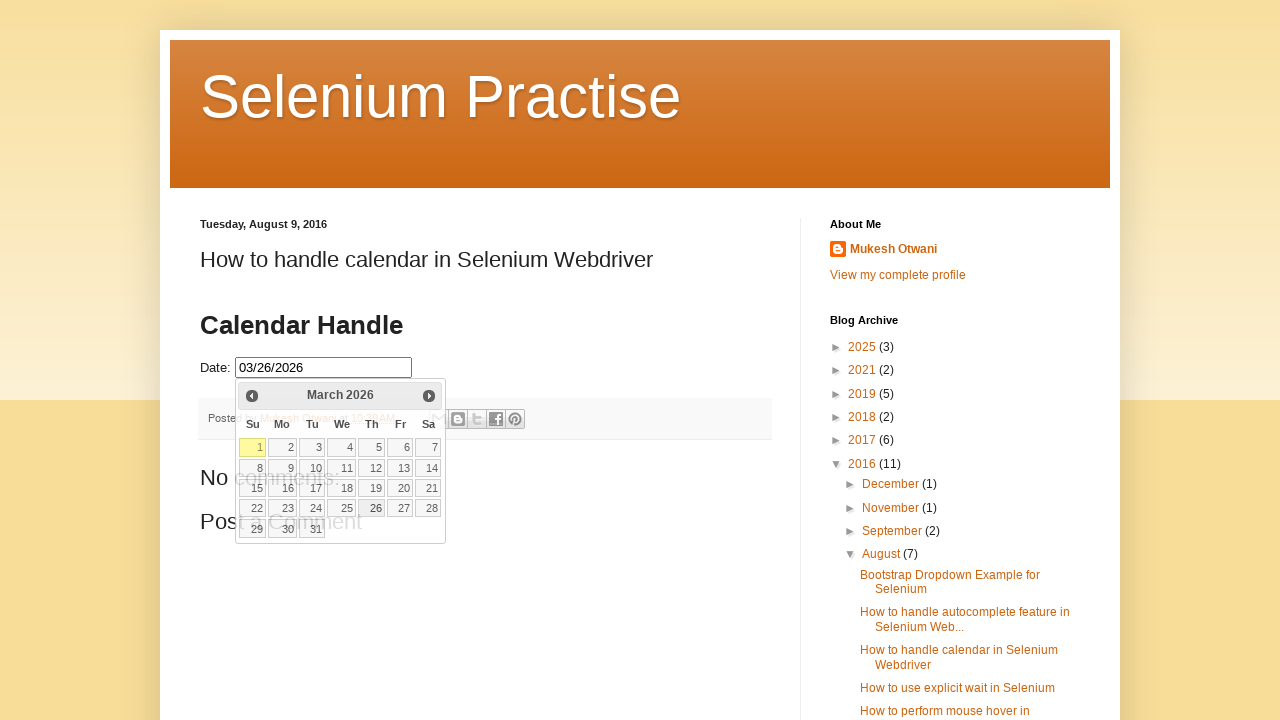

Waited for date selection to be applied
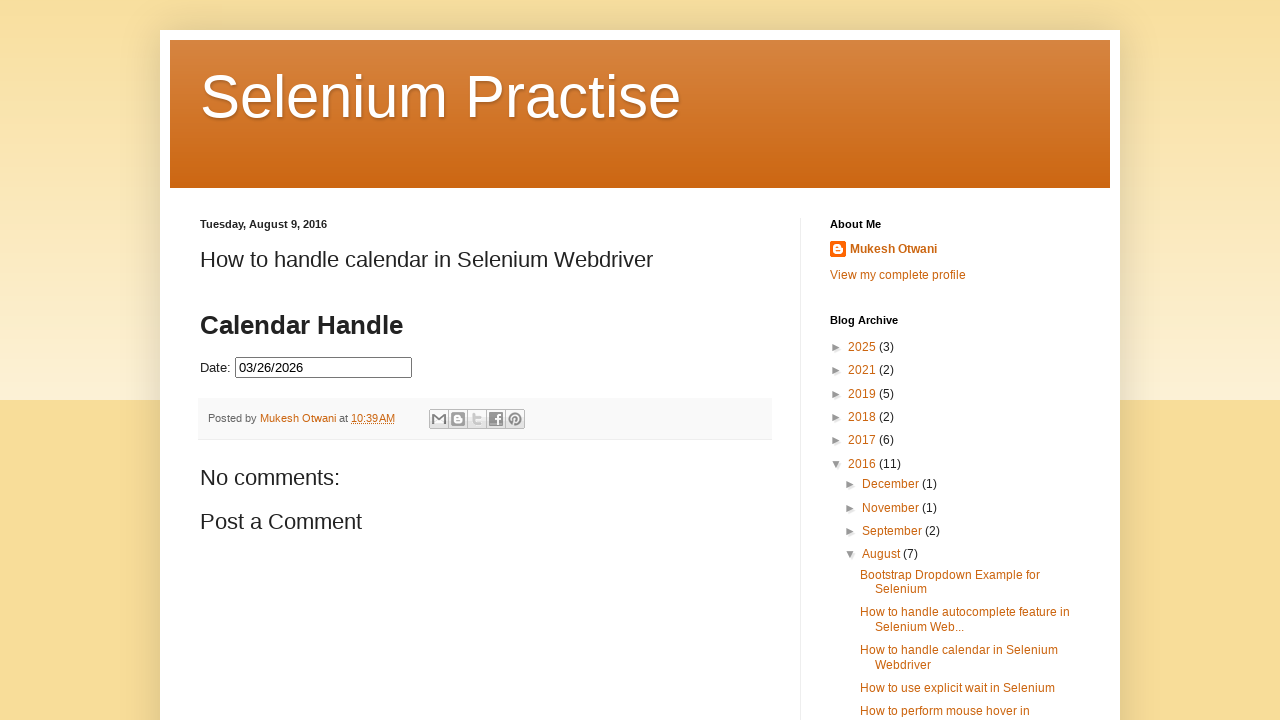

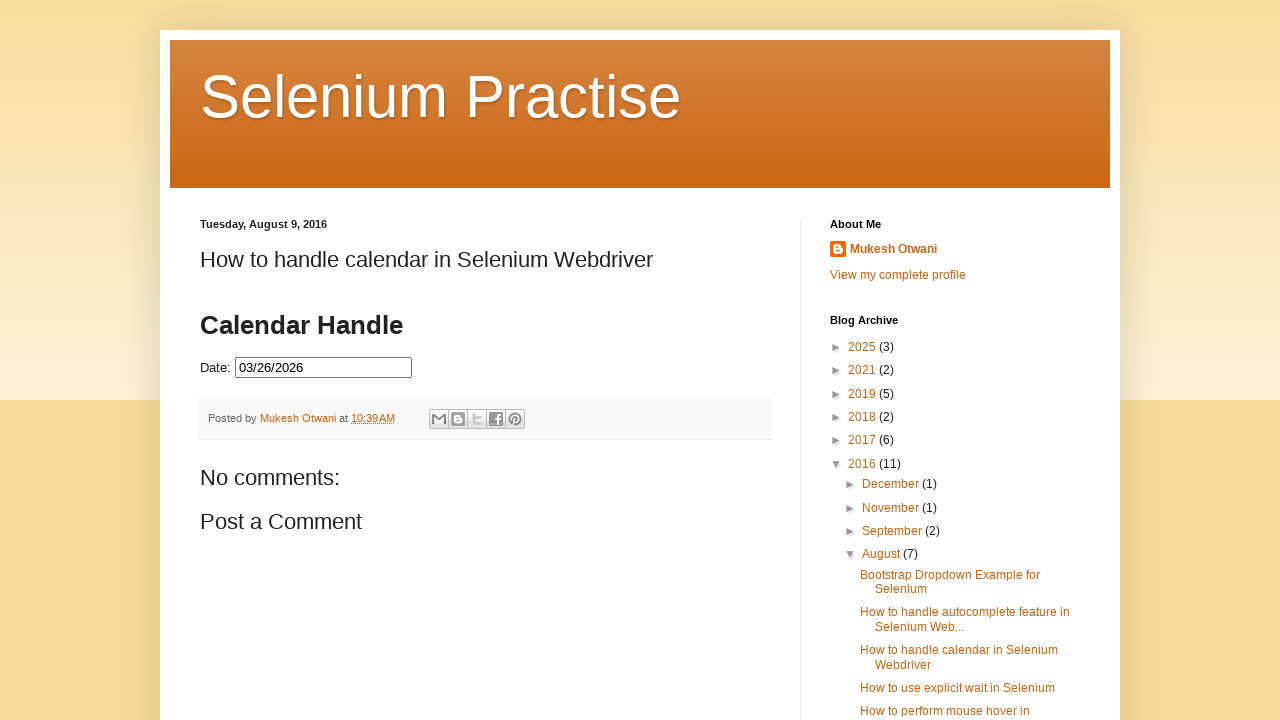